Tests element invisibility by clicking checkbox, removing it, and verifying it becomes invisible

Starting URL: https://the-internet.herokuapp.com/dynamic_controls

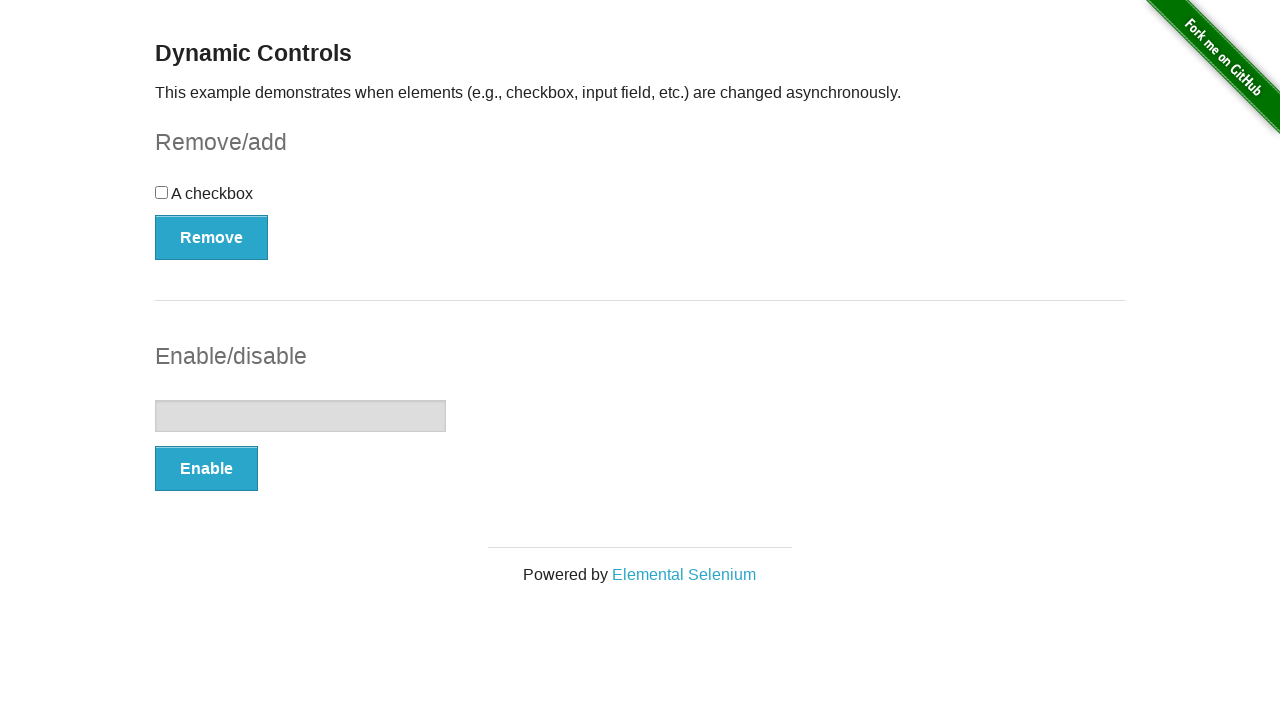

Navigated to dynamic controls page
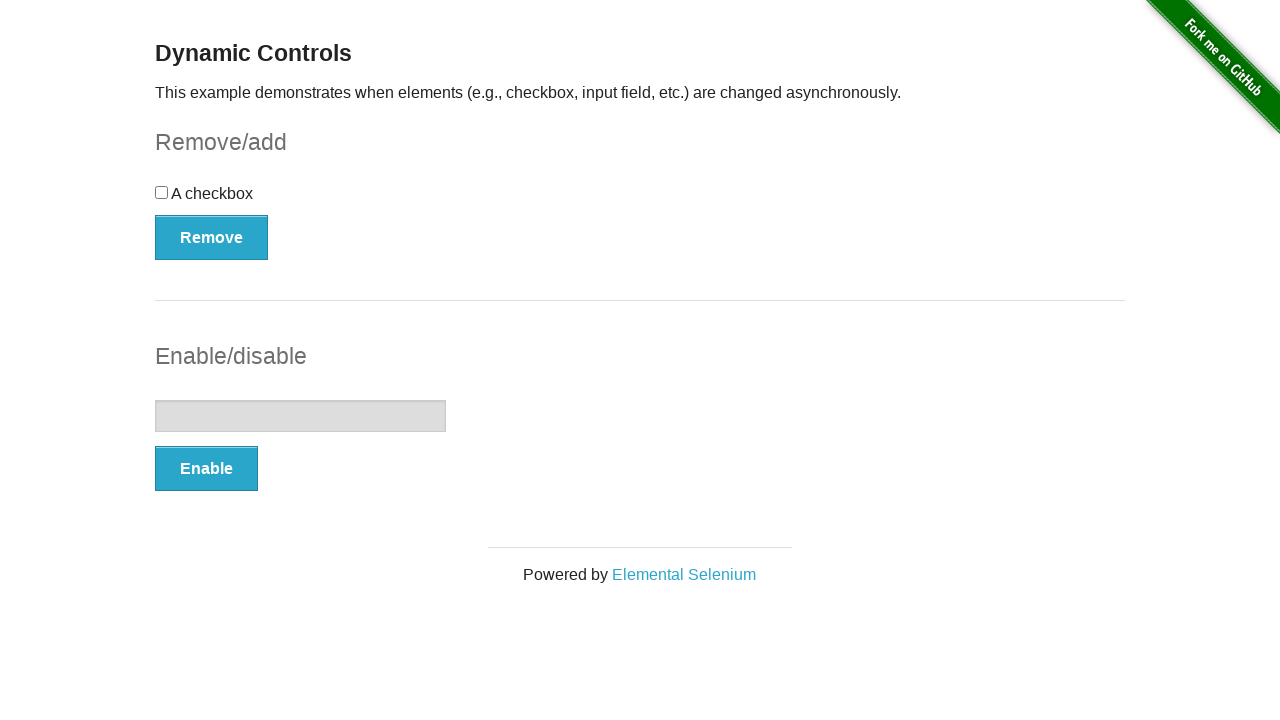

Clicked the checkbox to select it at (162, 192) on xpath=//div[@id='checkbox']//input
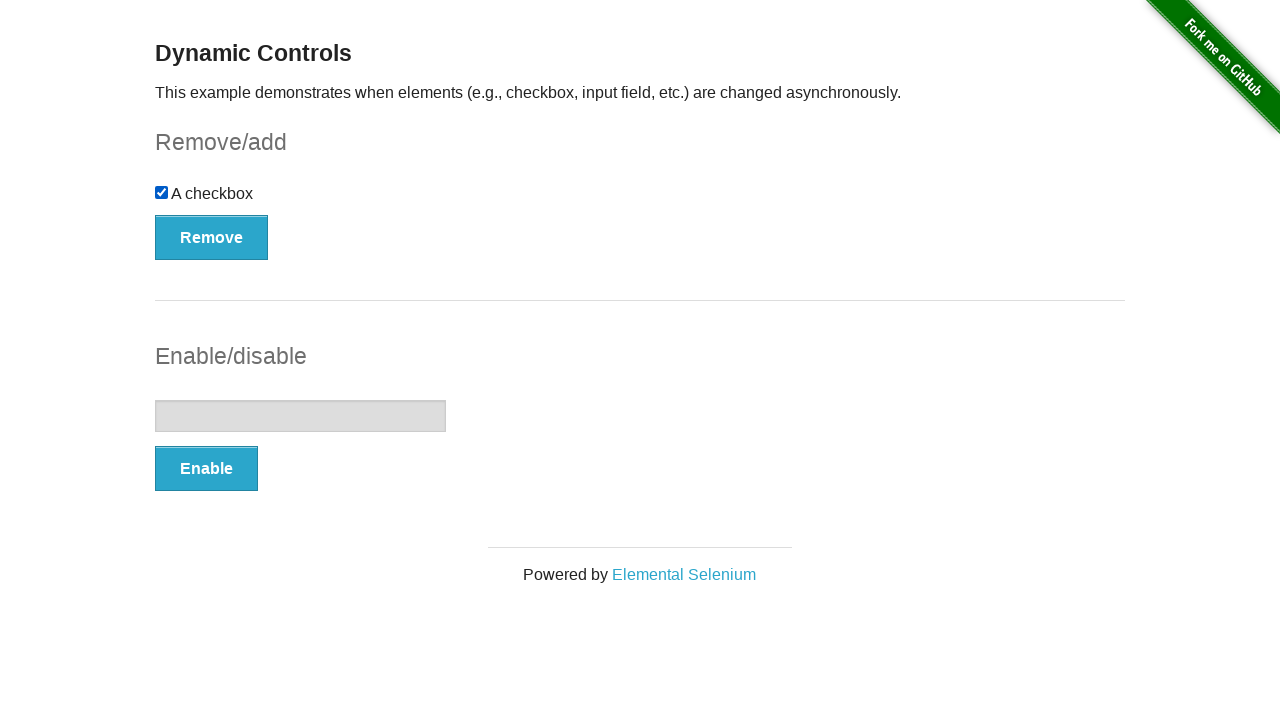

Clicked the Remove button at (212, 237) on xpath=//button[contains(text(),'Remove')]
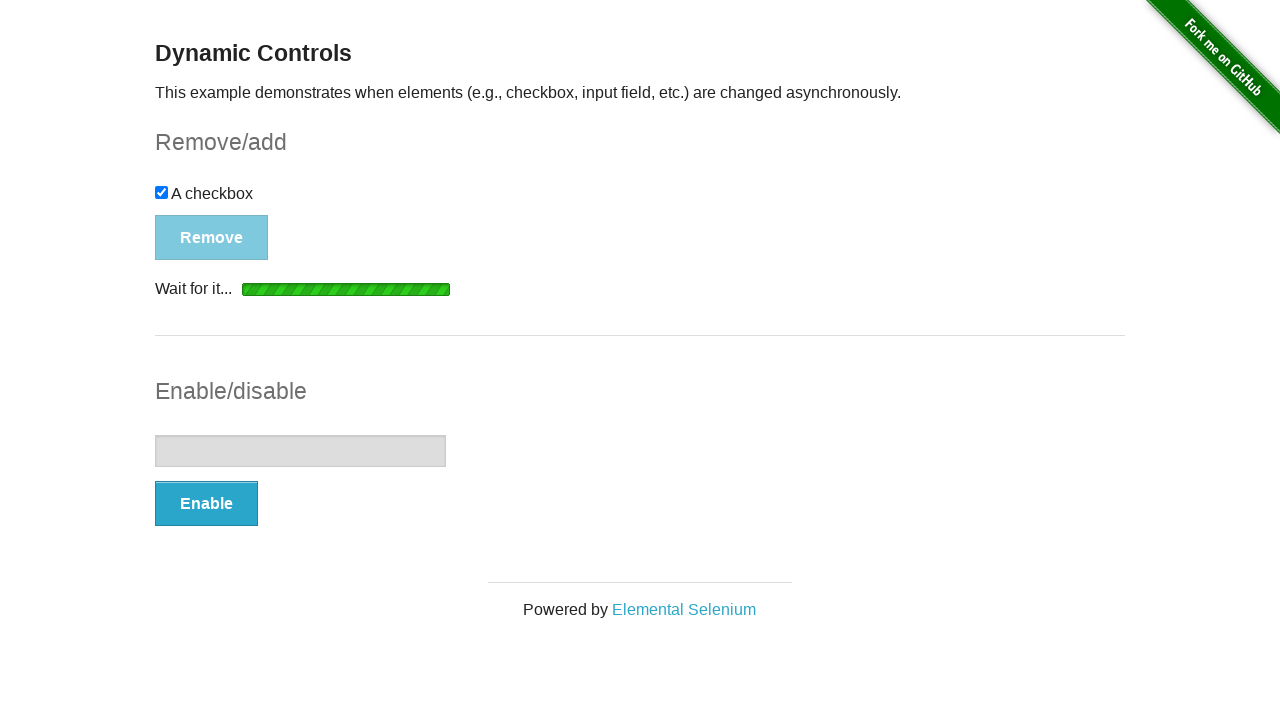

Verified that checkbox became invisible after removal
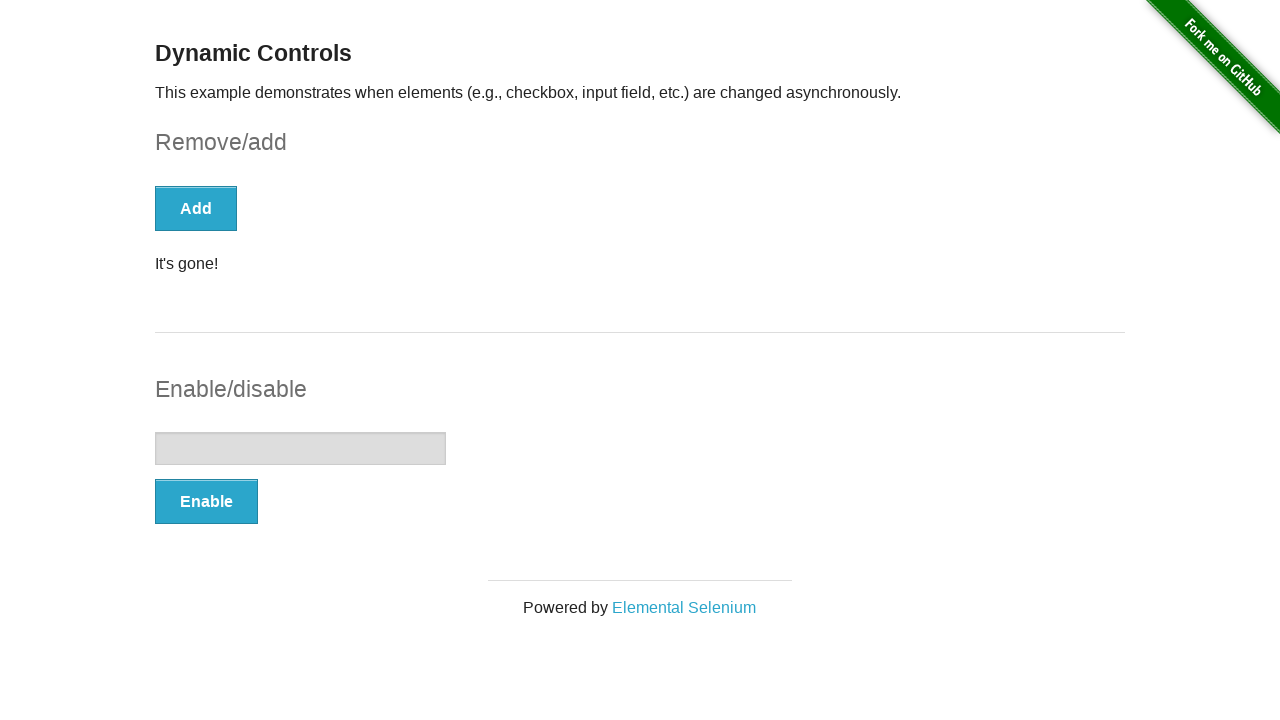

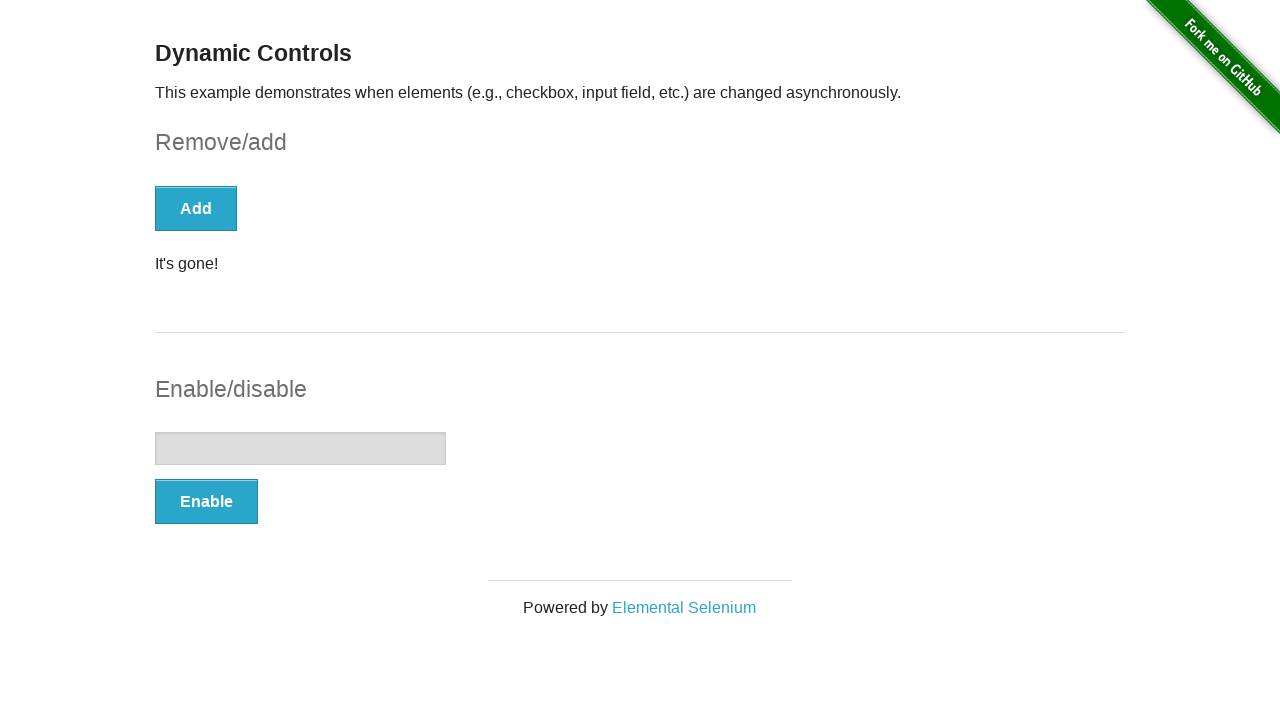